Tests multi-select functionality on jQuery UI by selecting multiple items while holding the Control key

Starting URL: https://jqueryui.com/selectable/

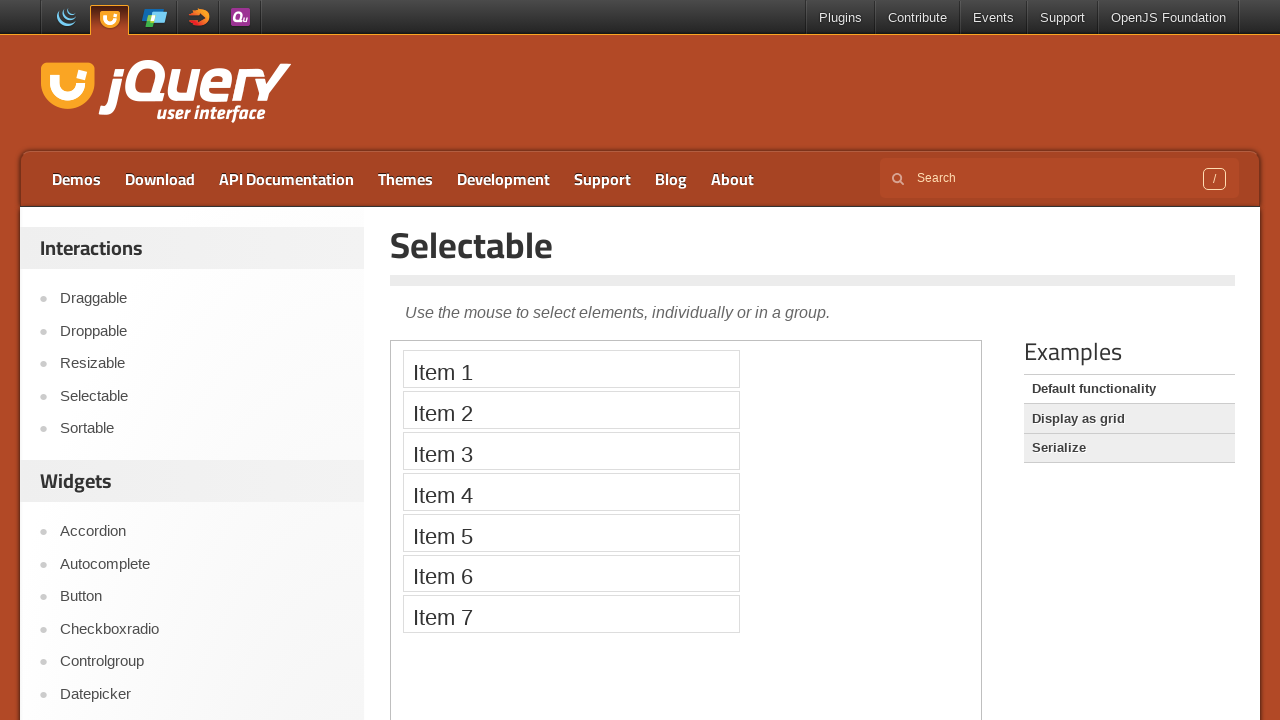

Located iframe containing selectable items
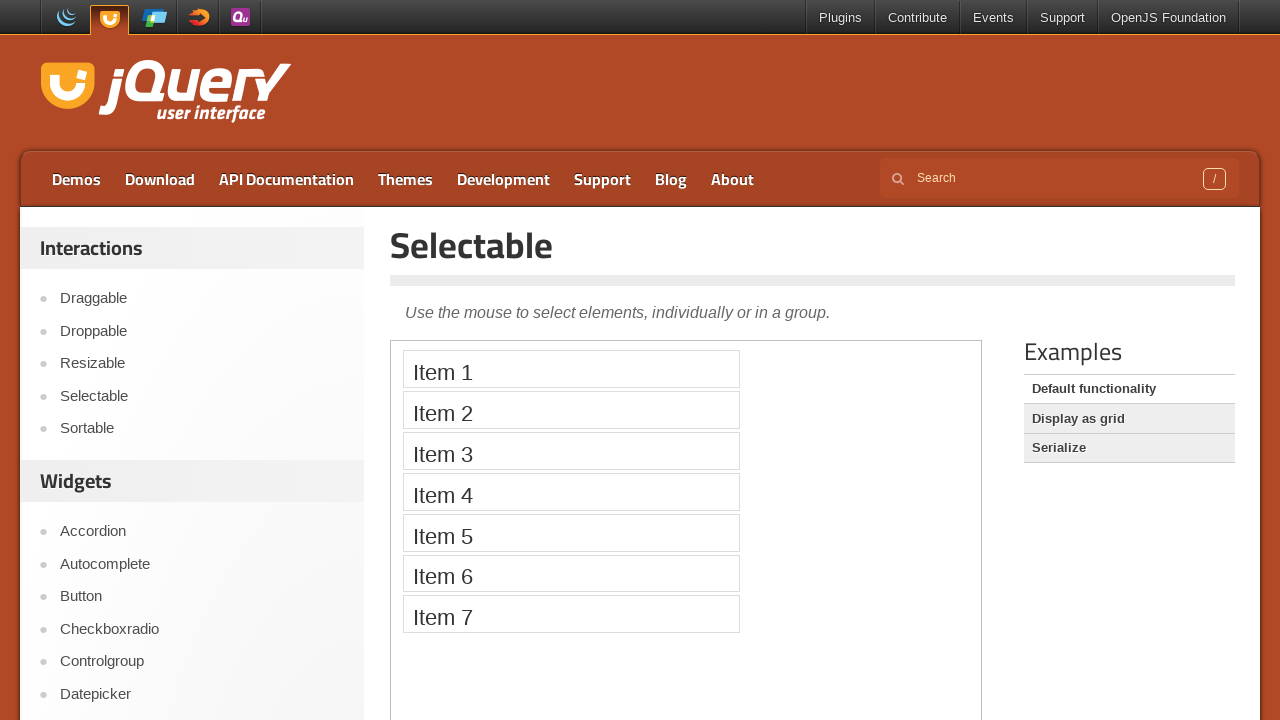

Confirmed iframe locator
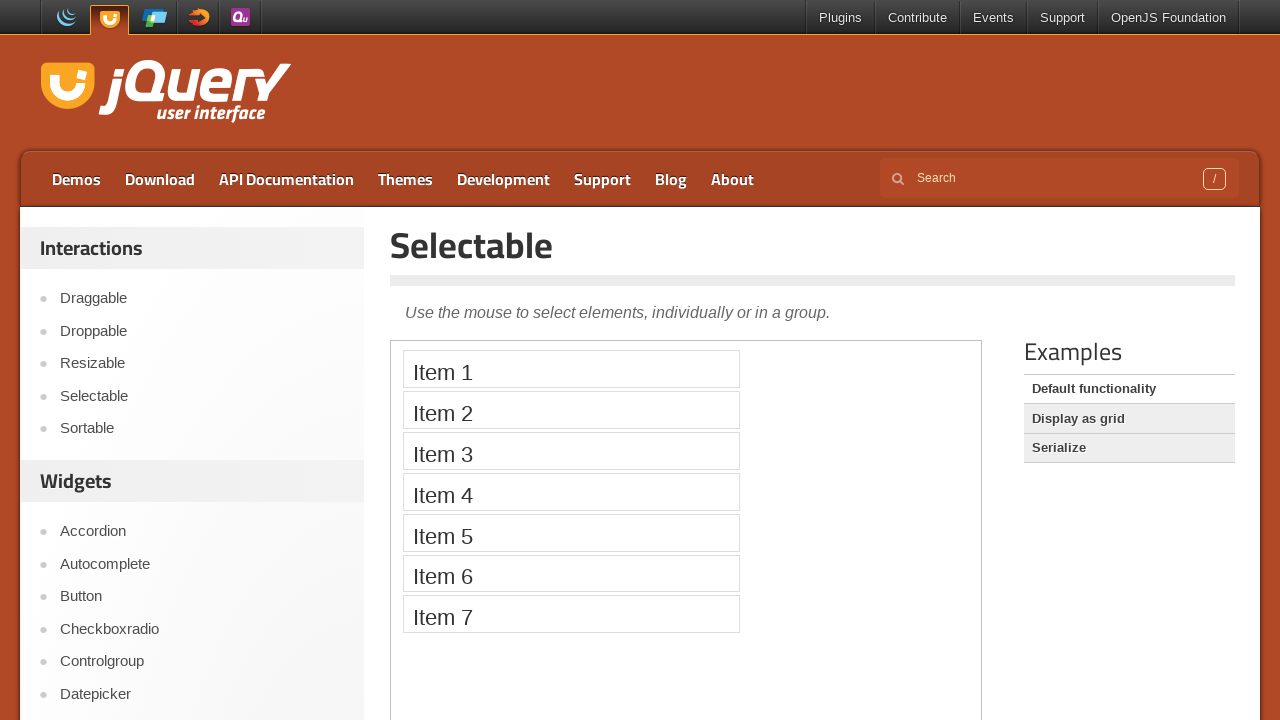

Located Item 1 in the iframe
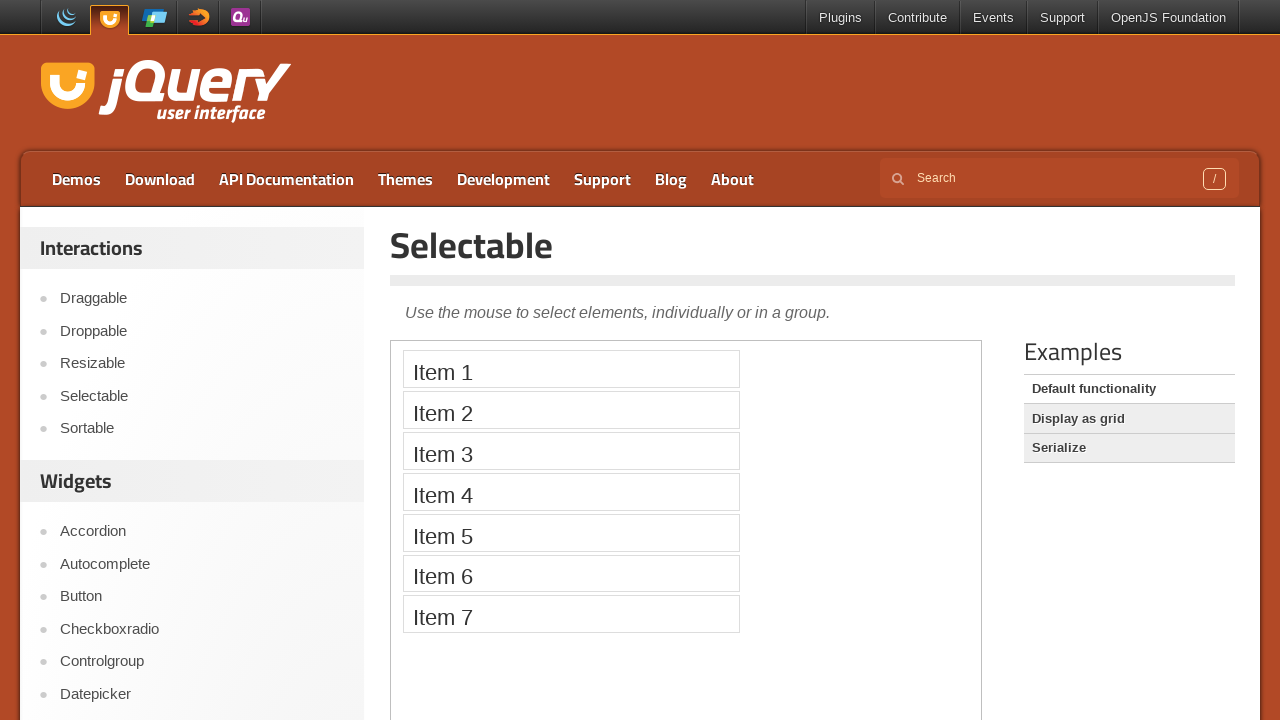

Located Item 2 in the iframe
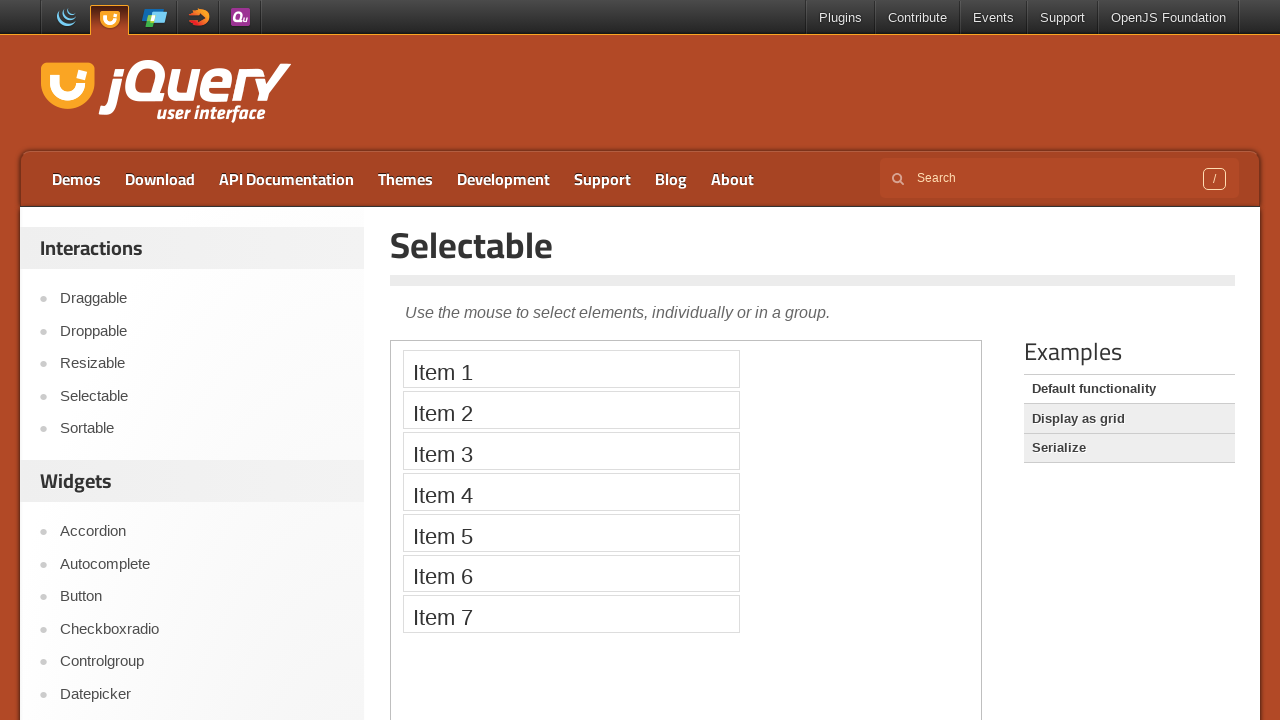

Located Item 3 in the iframe
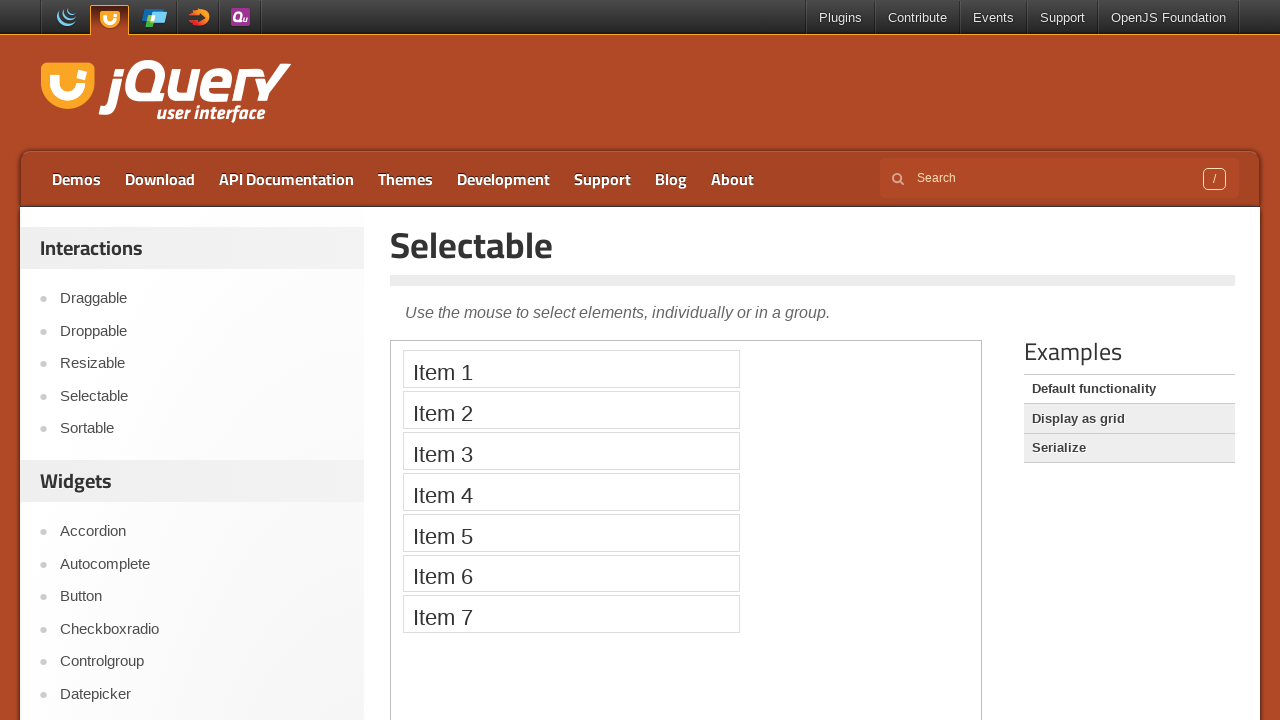

Located Item 4 in the iframe
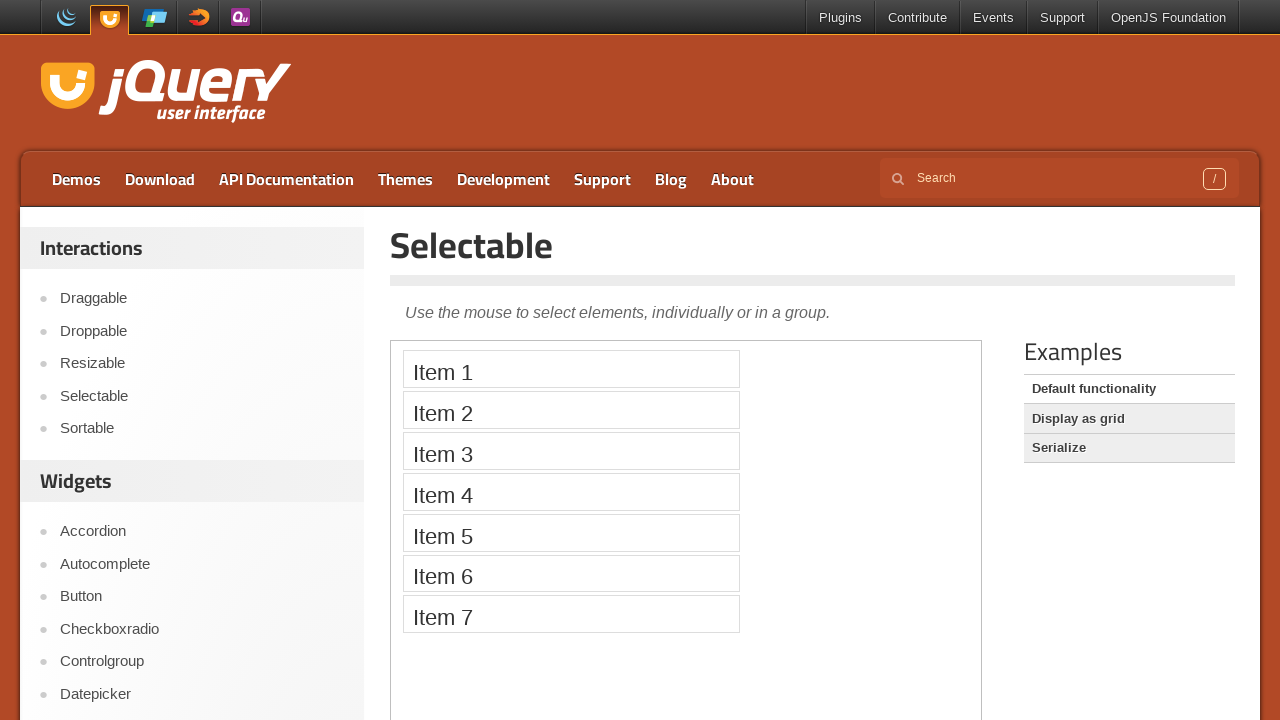

Pressed Control key down for multi-select
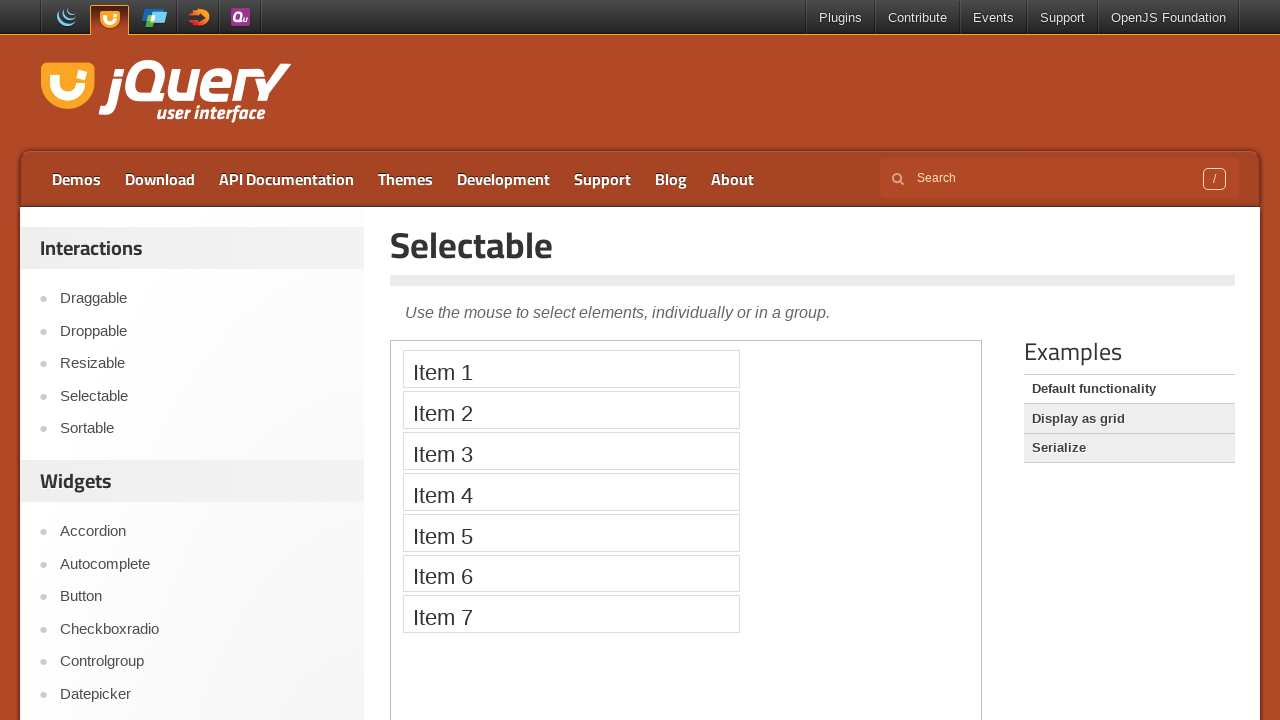

Clicked Item 1 while holding Control at (571, 369) on iframe >> nth=0 >> internal:control=enter-frame >> xpath=//li[contains(text(),'I
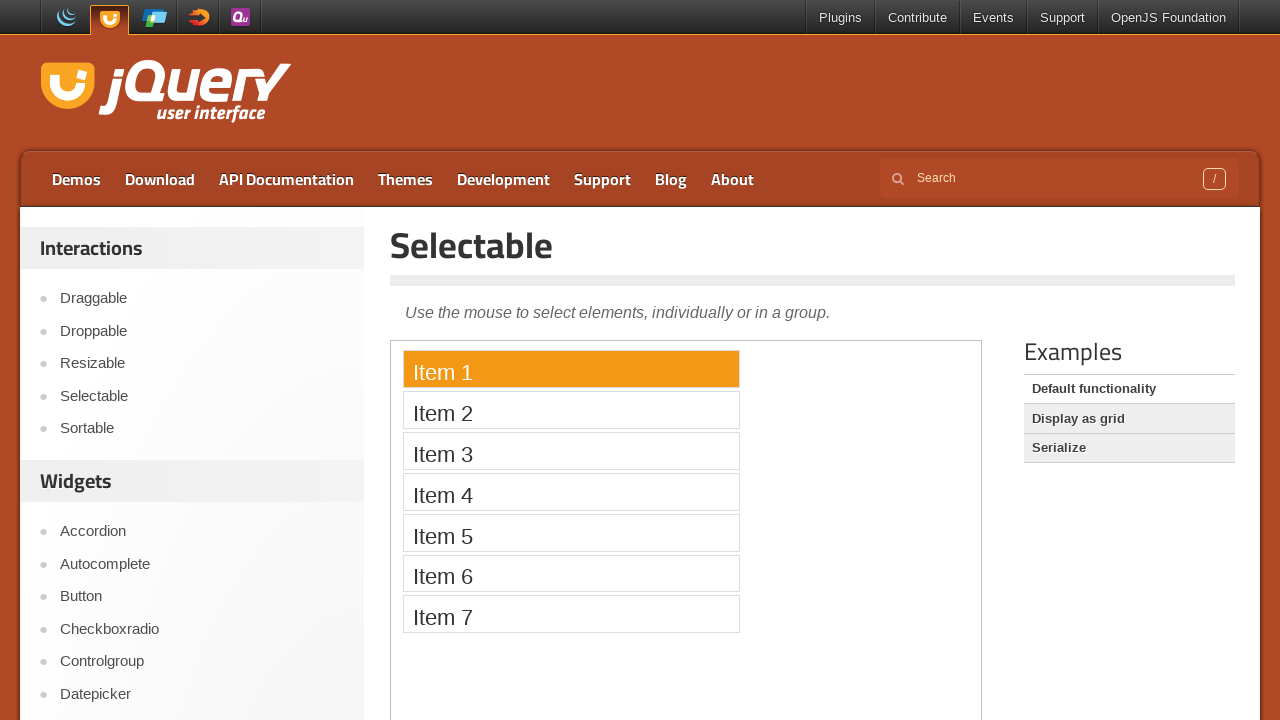

Clicked Item 2 while holding Control at (571, 410) on iframe >> nth=0 >> internal:control=enter-frame >> xpath=//li[contains(text(),'I
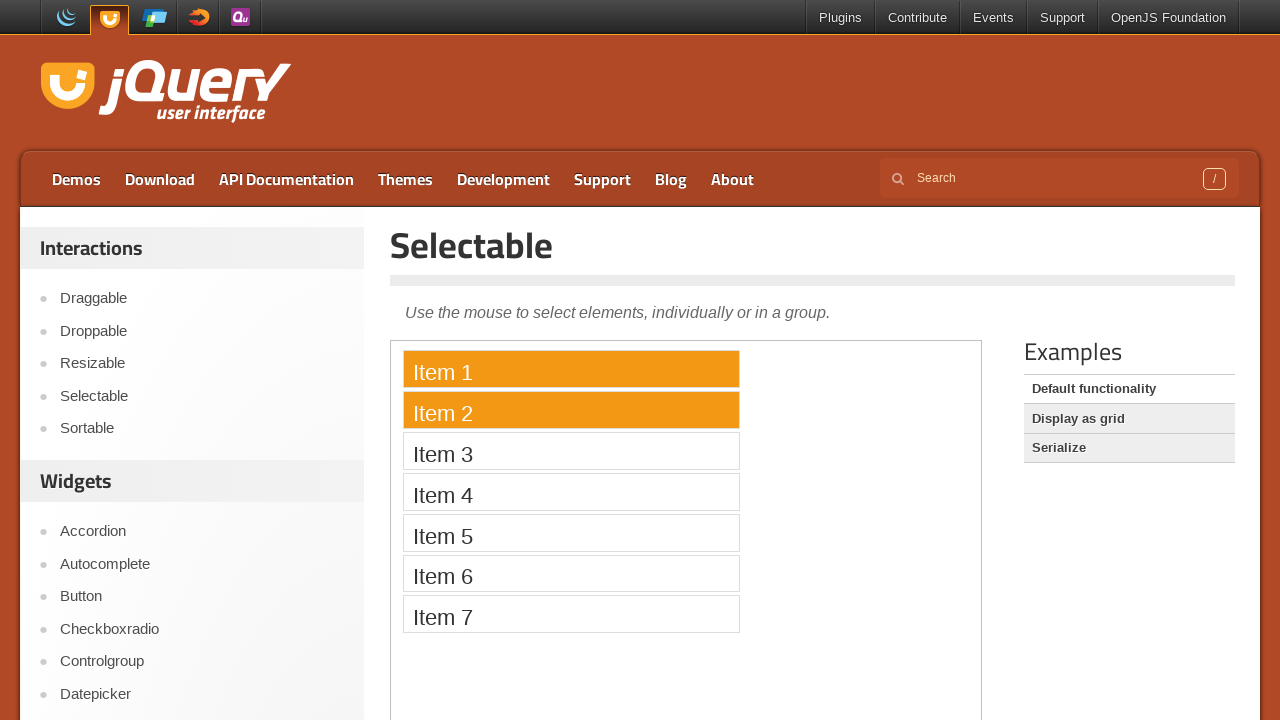

Clicked Item 3 while holding Control at (571, 451) on iframe >> nth=0 >> internal:control=enter-frame >> xpath=//li[contains(text(),'I
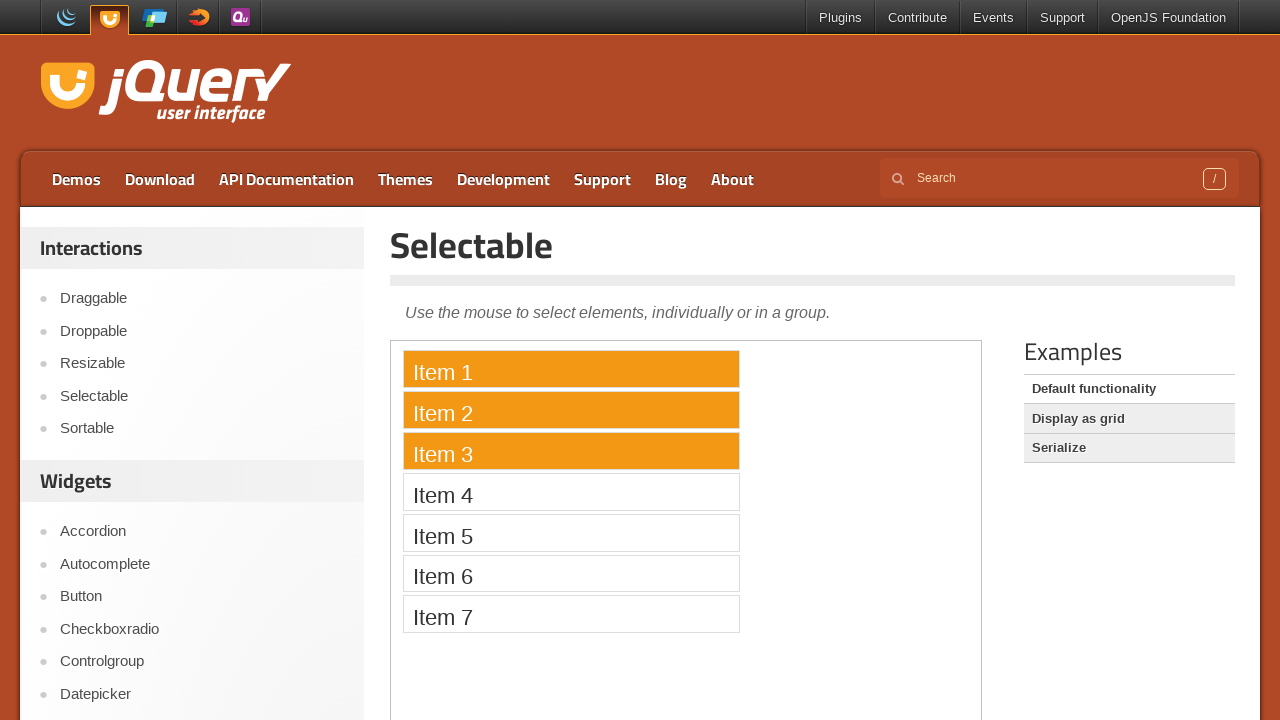

Clicked Item 4 while holding Control at (571, 492) on iframe >> nth=0 >> internal:control=enter-frame >> xpath=//li[contains(text(),'I
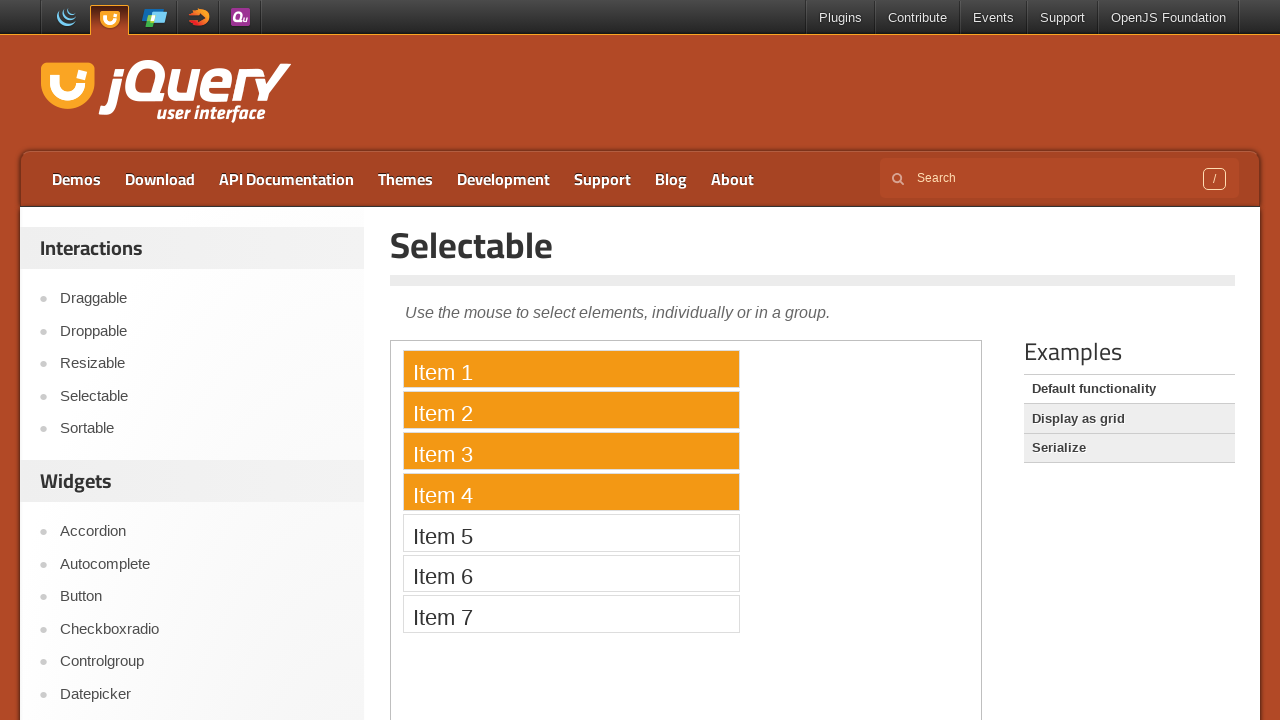

Released Control key after selecting all four items
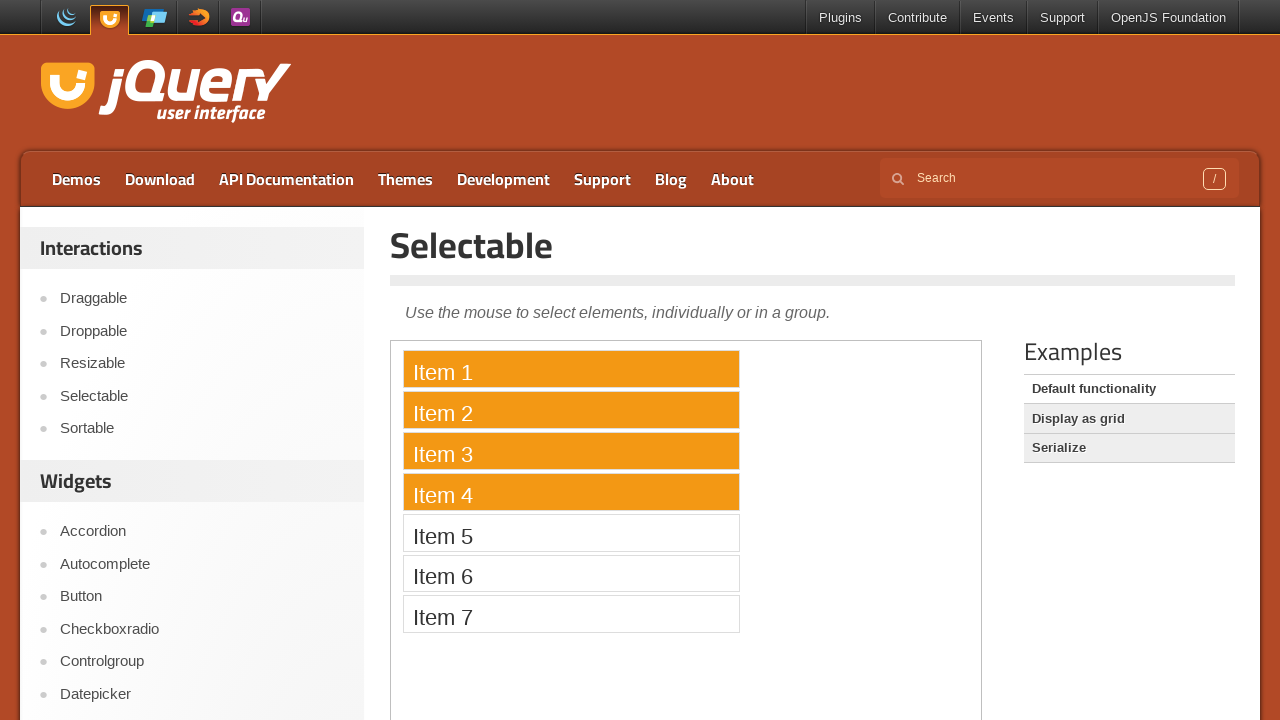

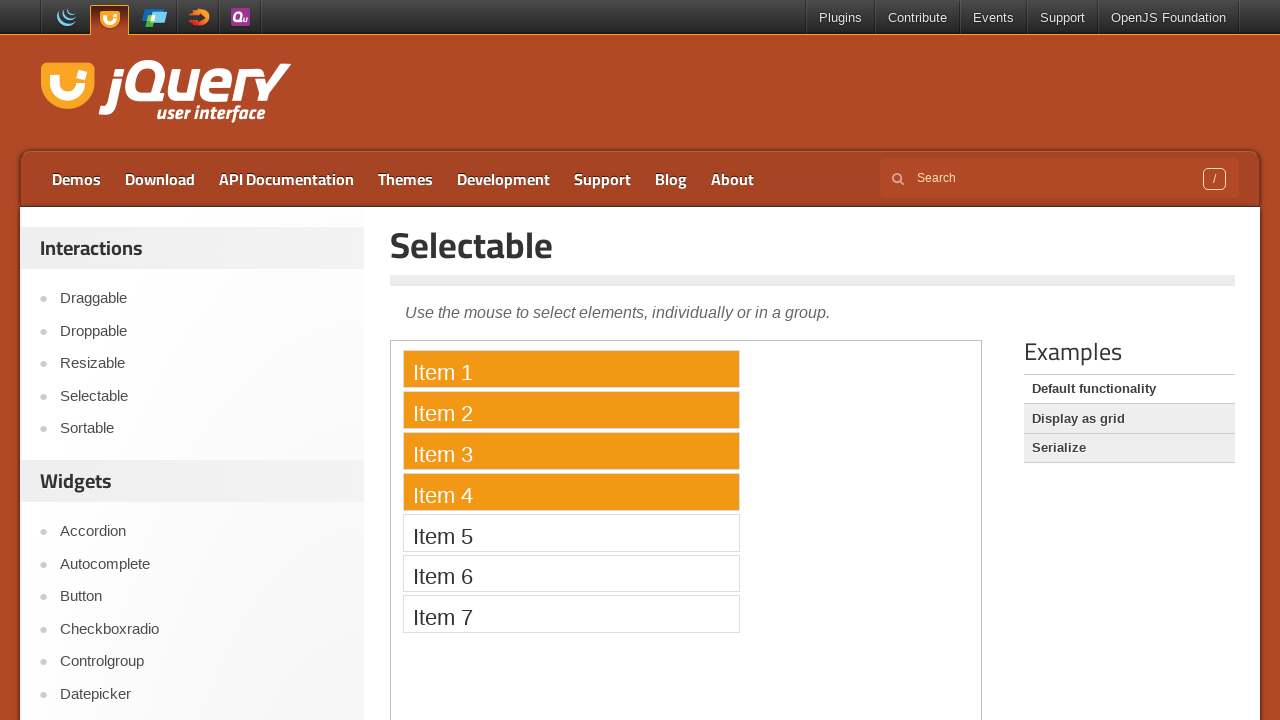